Reads data from a table and validates the total amount calculation

Starting URL: https://rahulshettyacademy.com/AutomationPractice

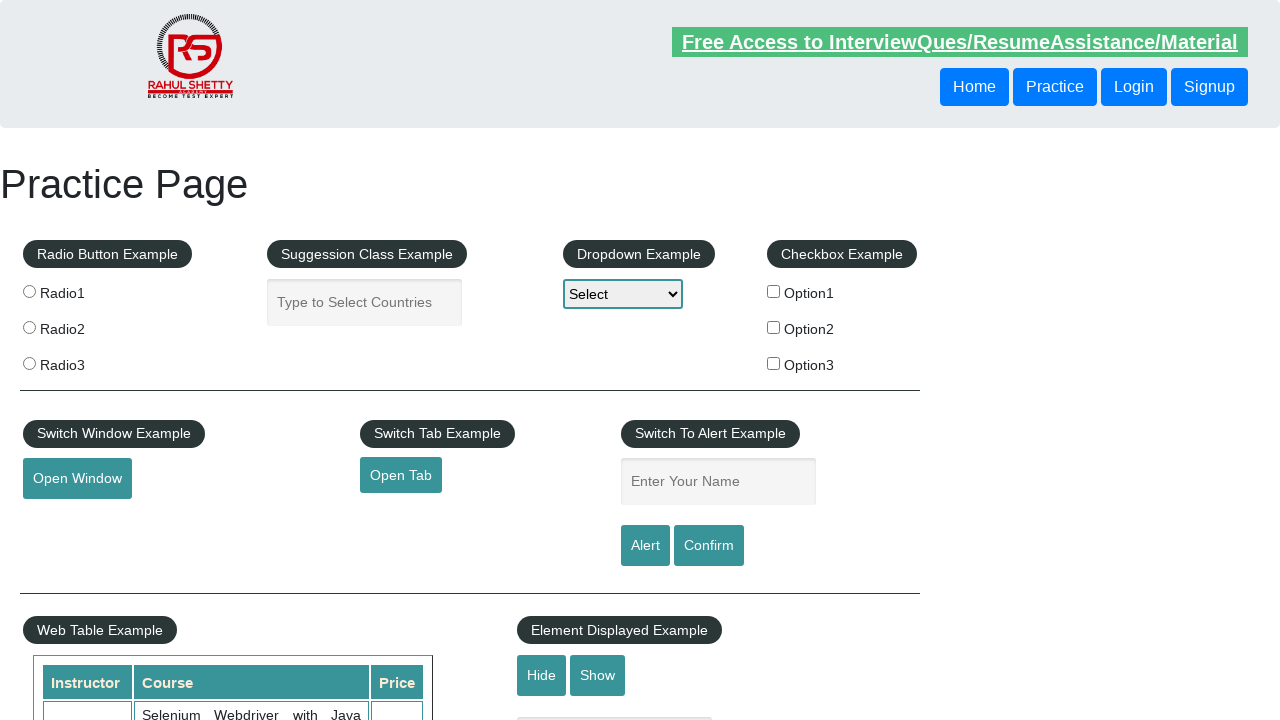

Waited for table with id 'product' to load
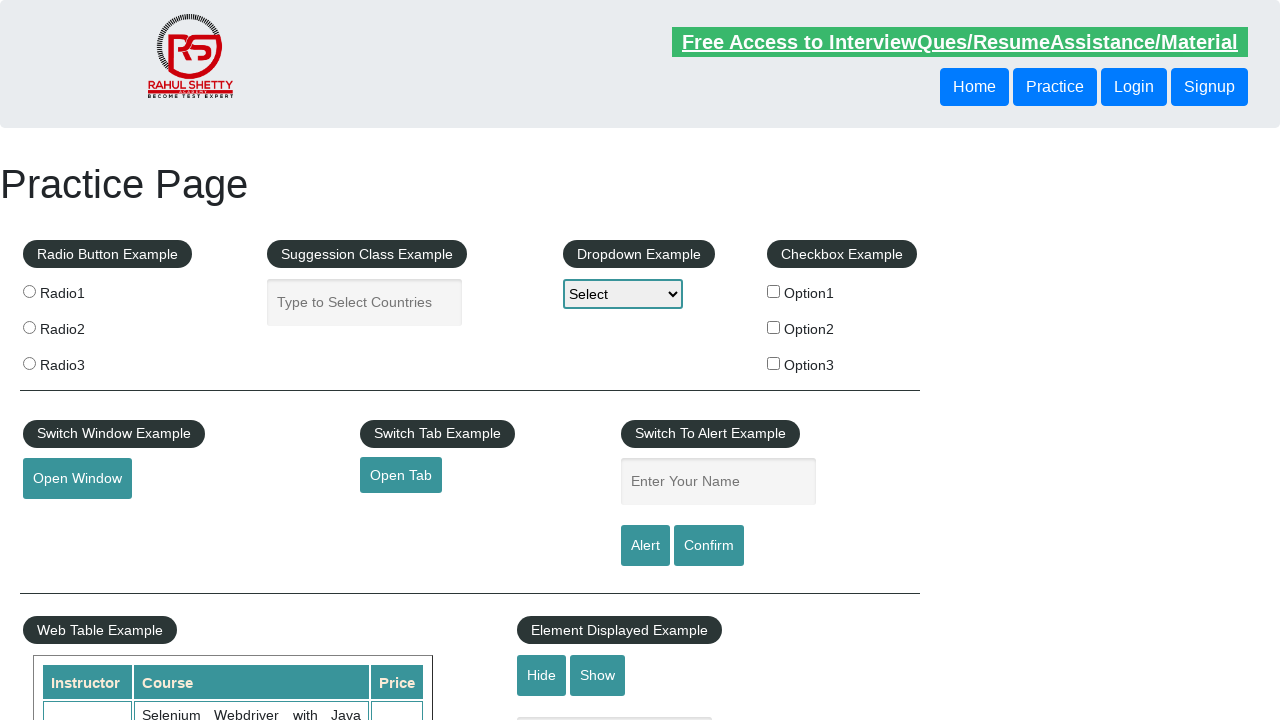

Retrieved all table rows, found 9 rows
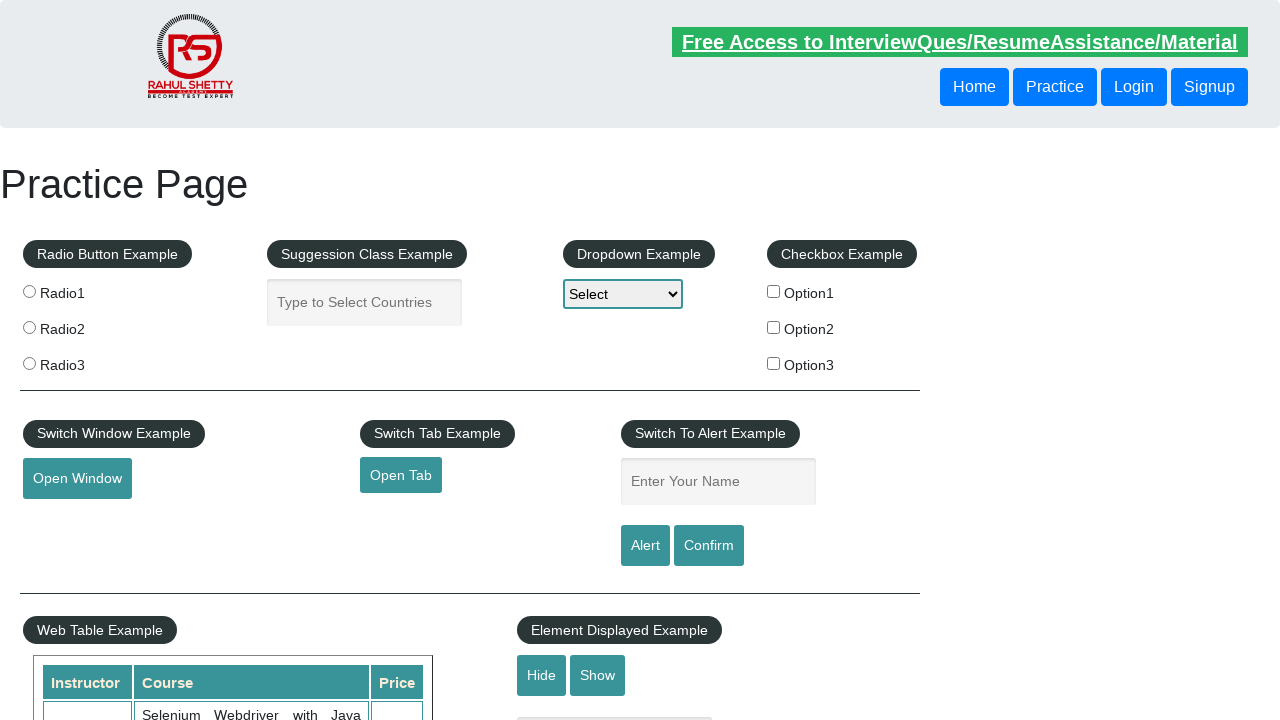

Extracted amount from row 1: 28
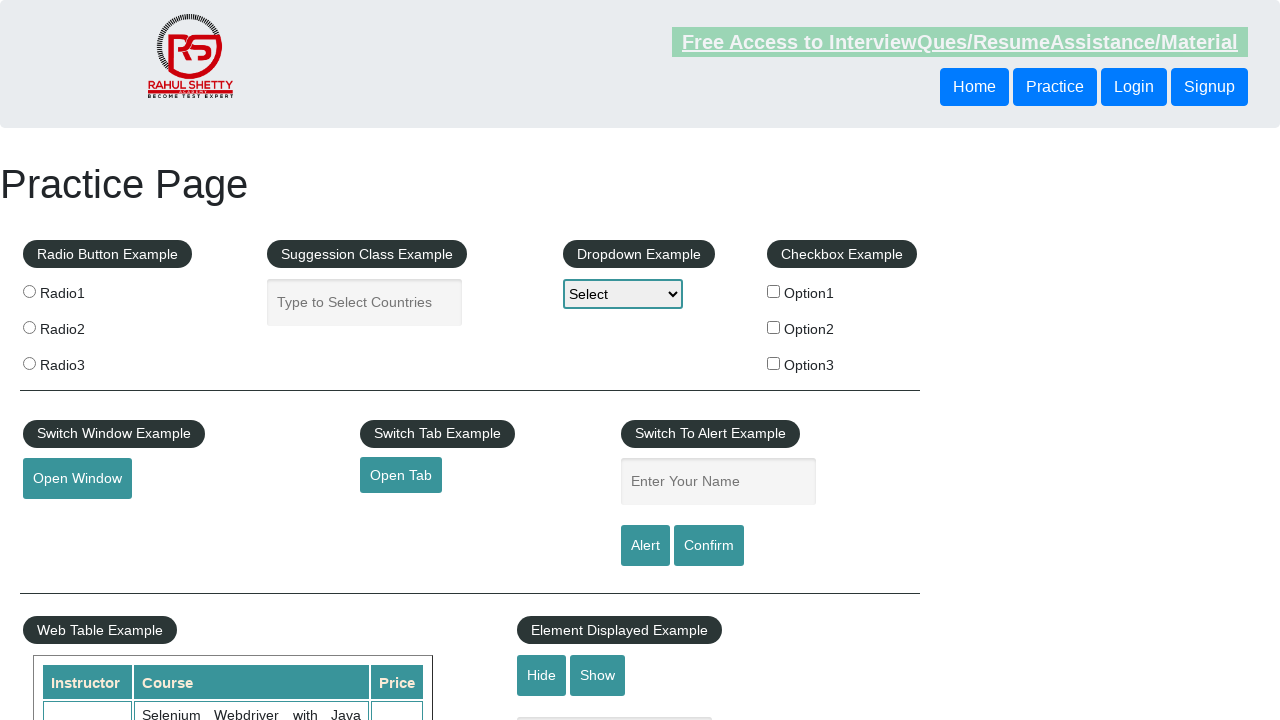

Extracted amount from row 2: 23
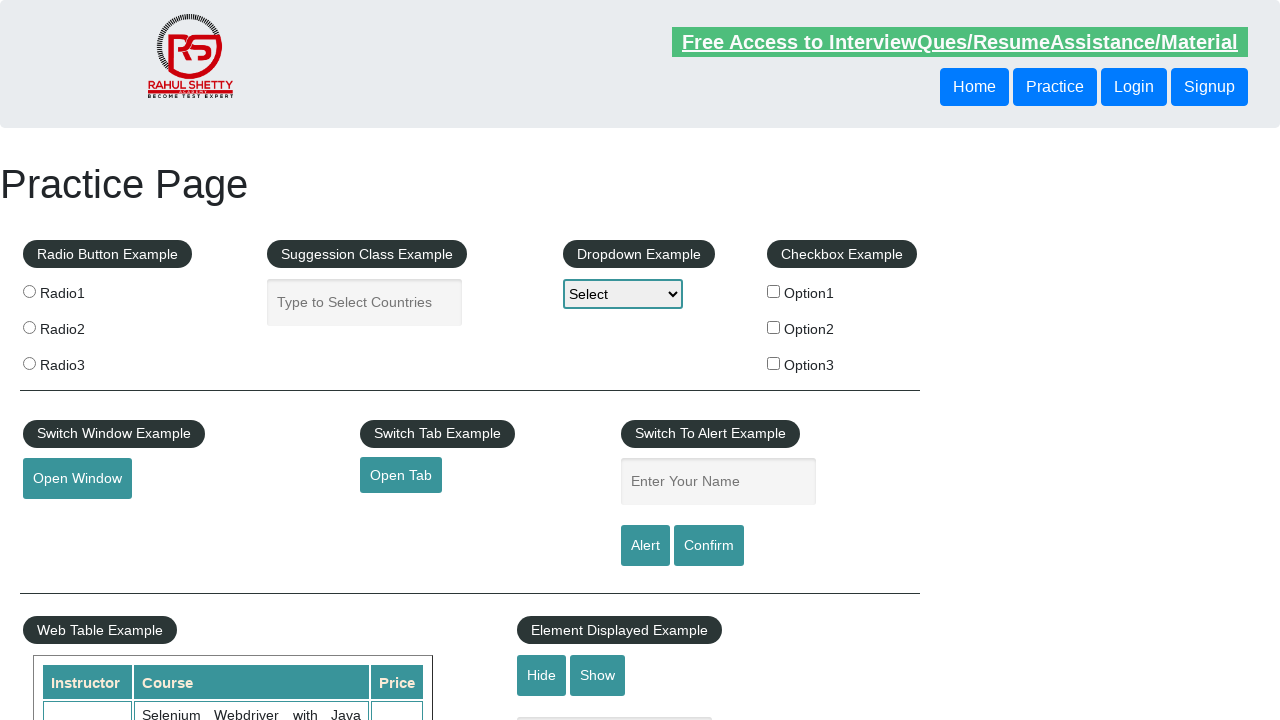

Extracted amount from row 3: 48
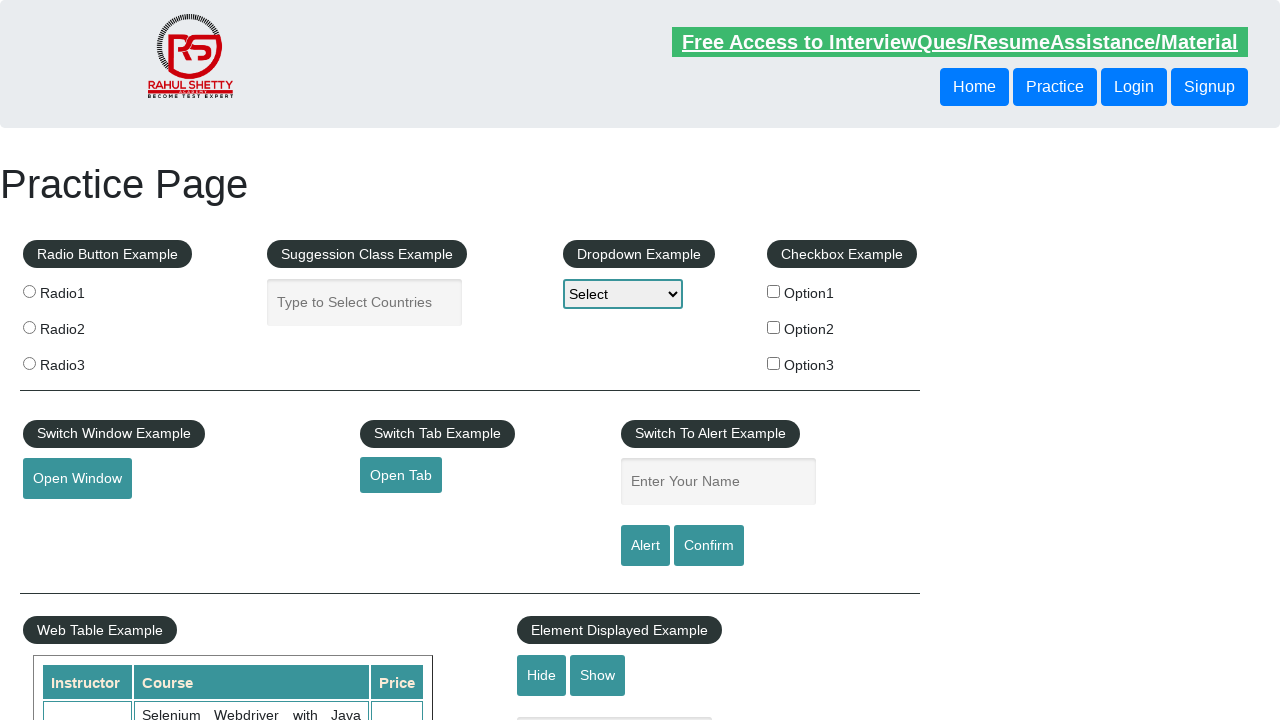

Extracted amount from row 4: 18
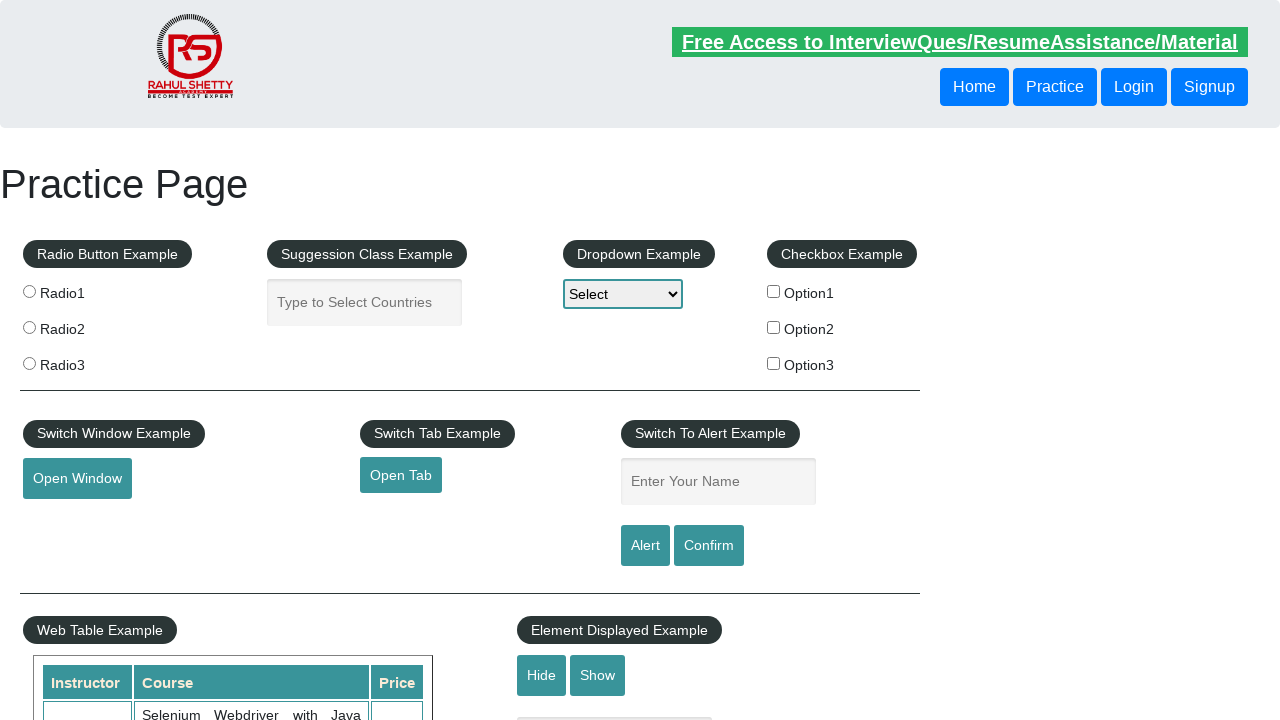

Extracted amount from row 5: 32
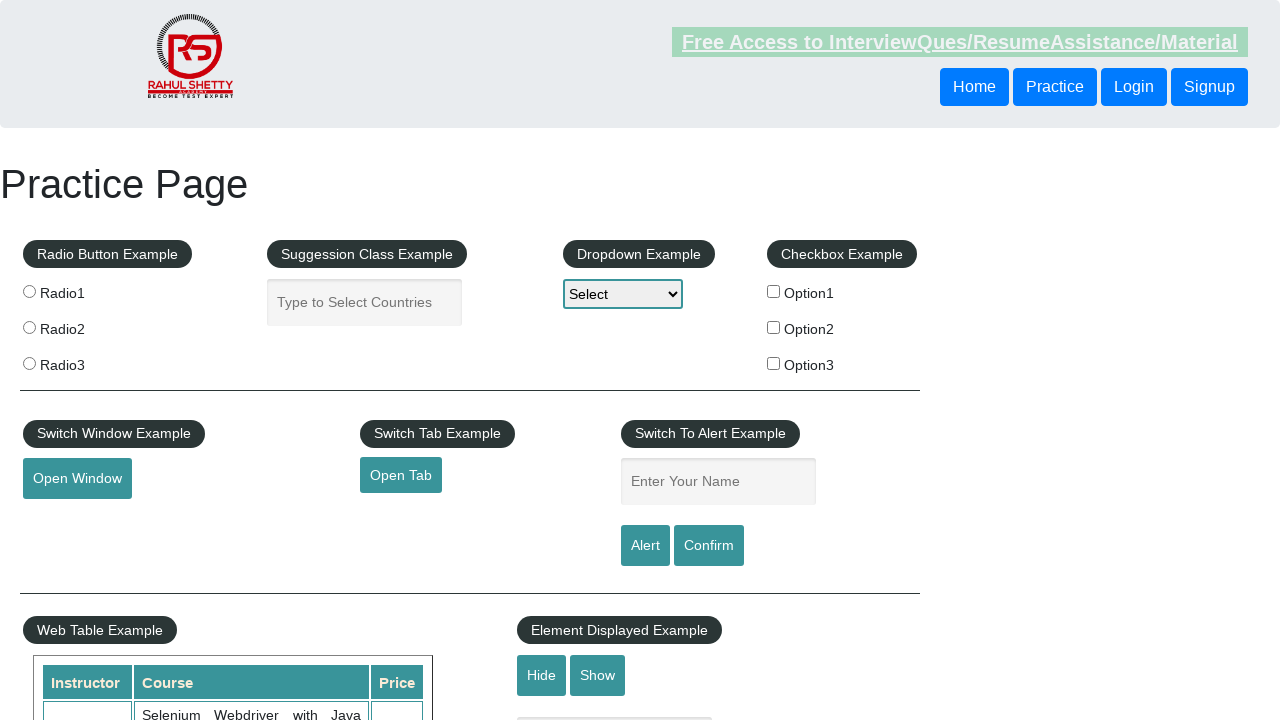

Extracted amount from row 6: 46
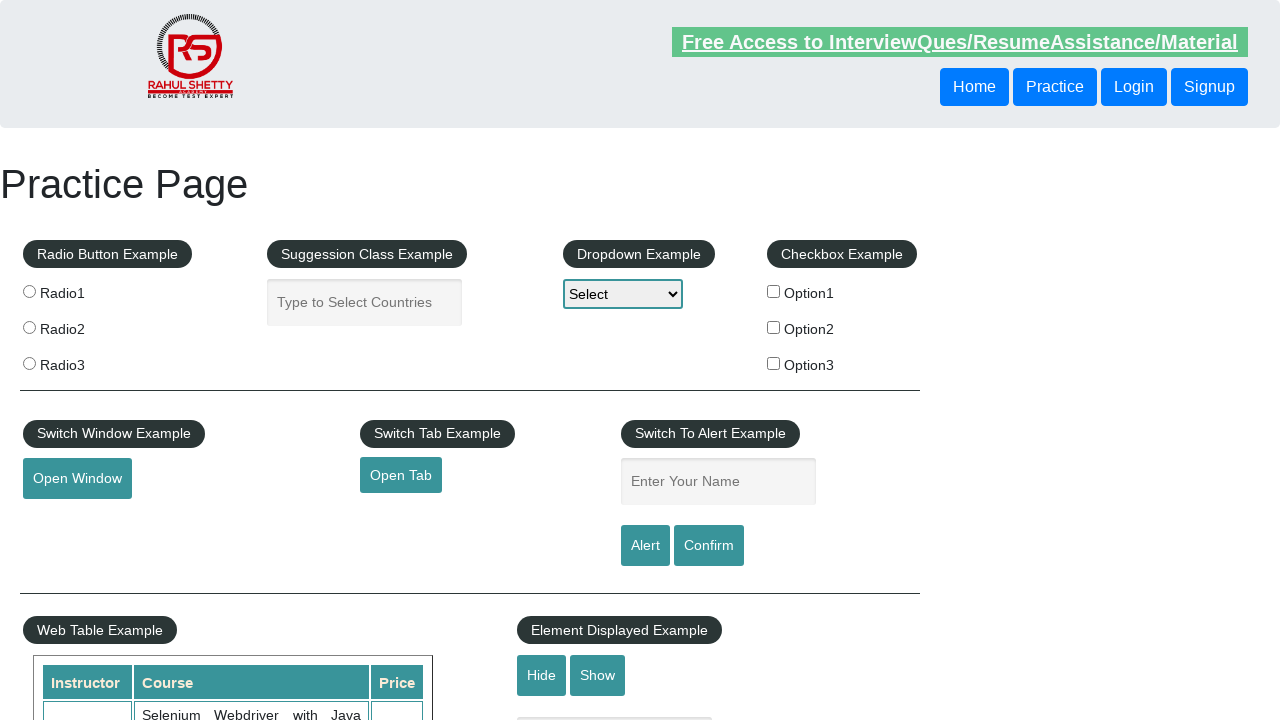

Extracted amount from row 7: 37
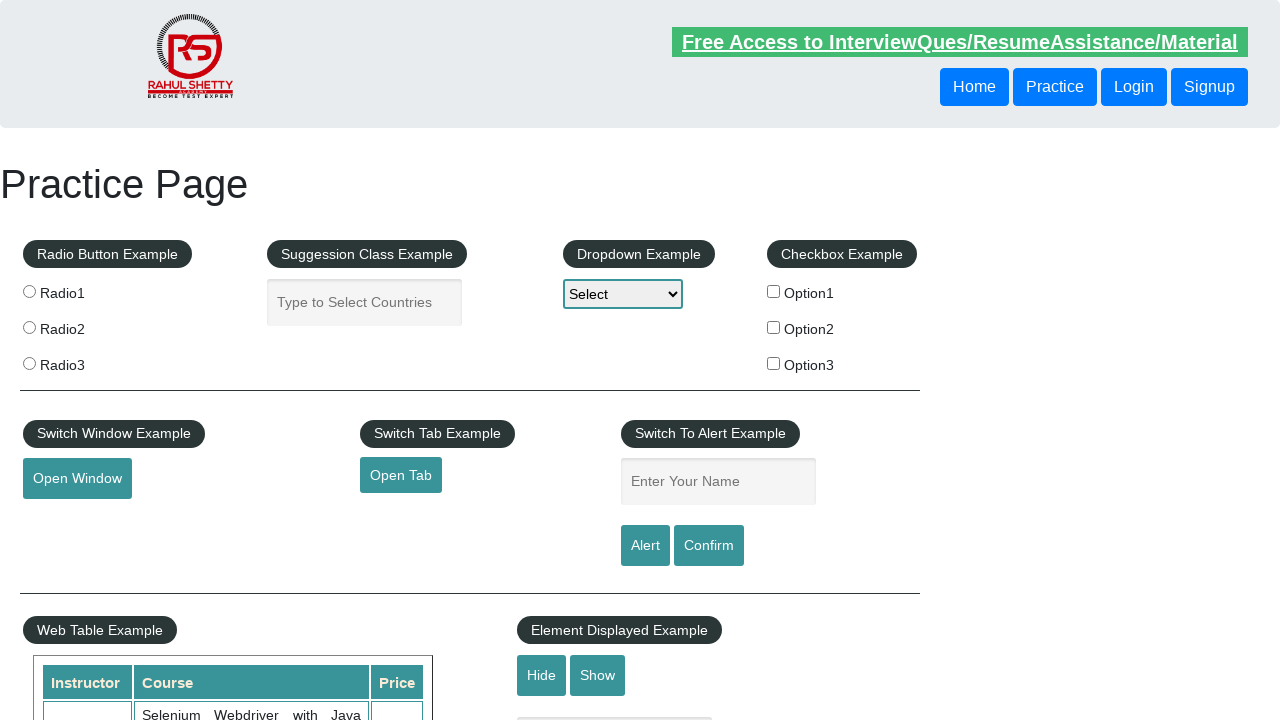

Extracted amount from row 8: 31
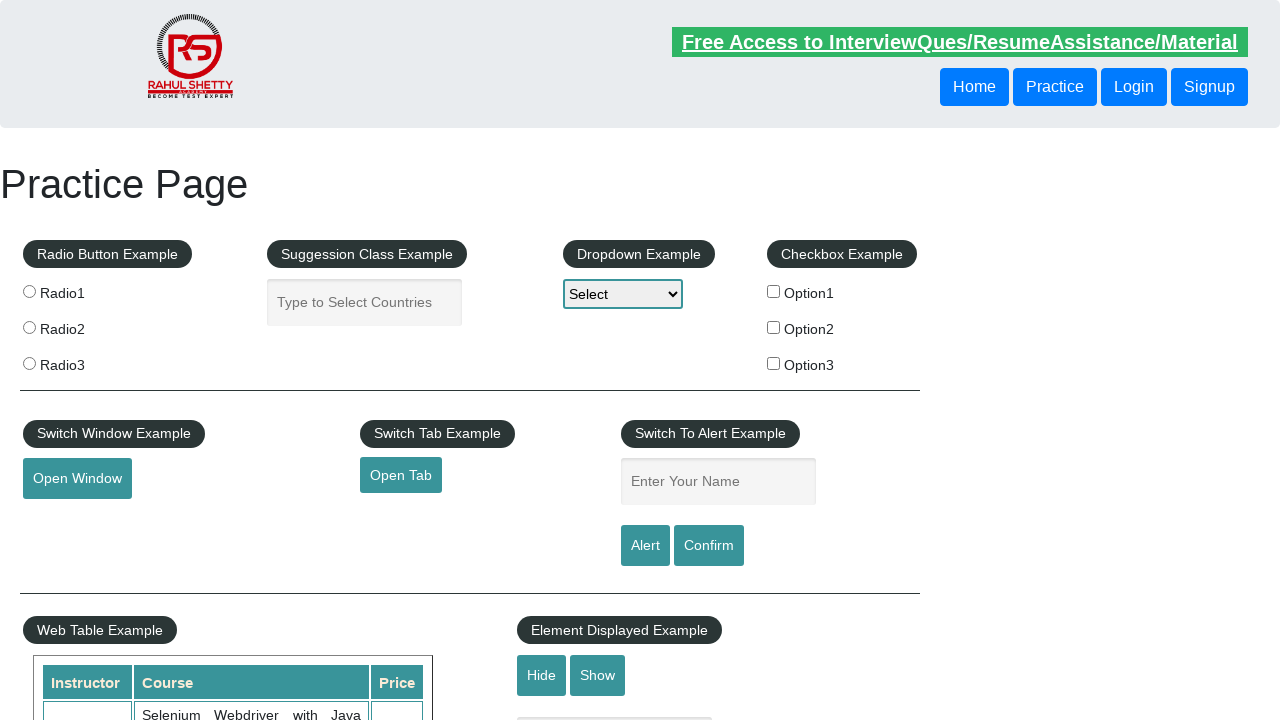

Extracted amount from row 9: 33
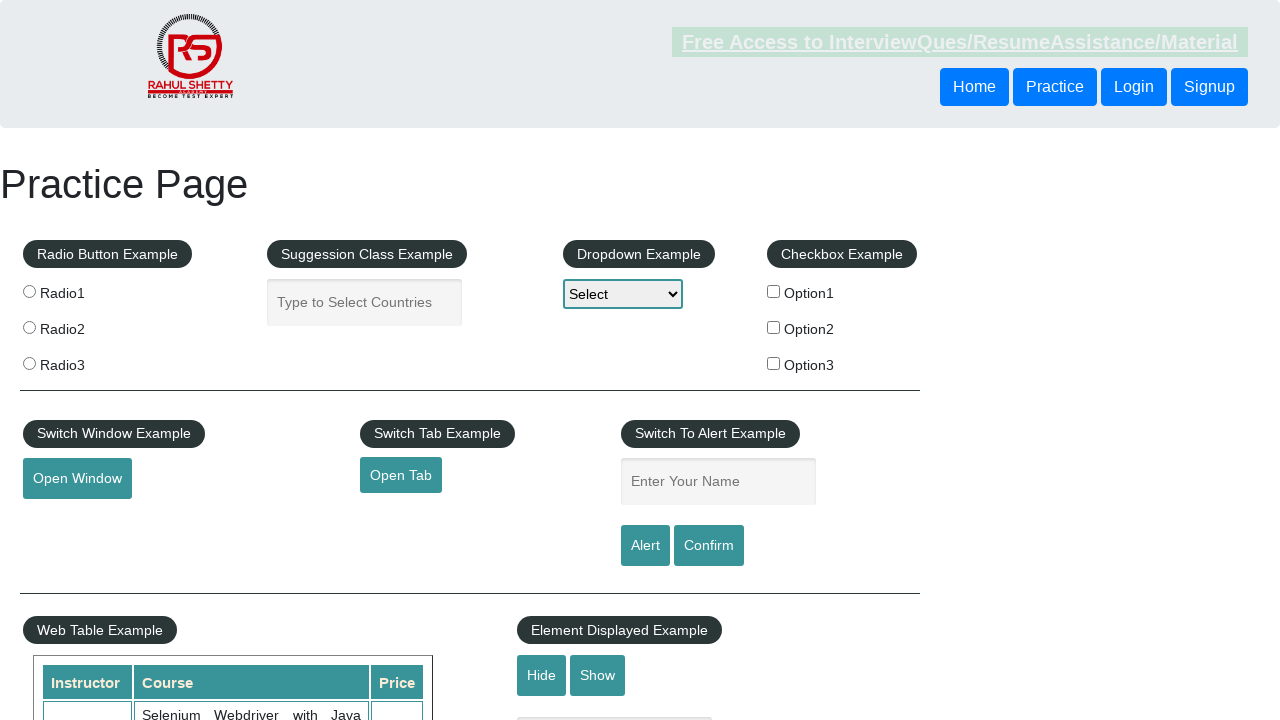

Retrieved displayed total text: 'Total Amount Collected: 296'
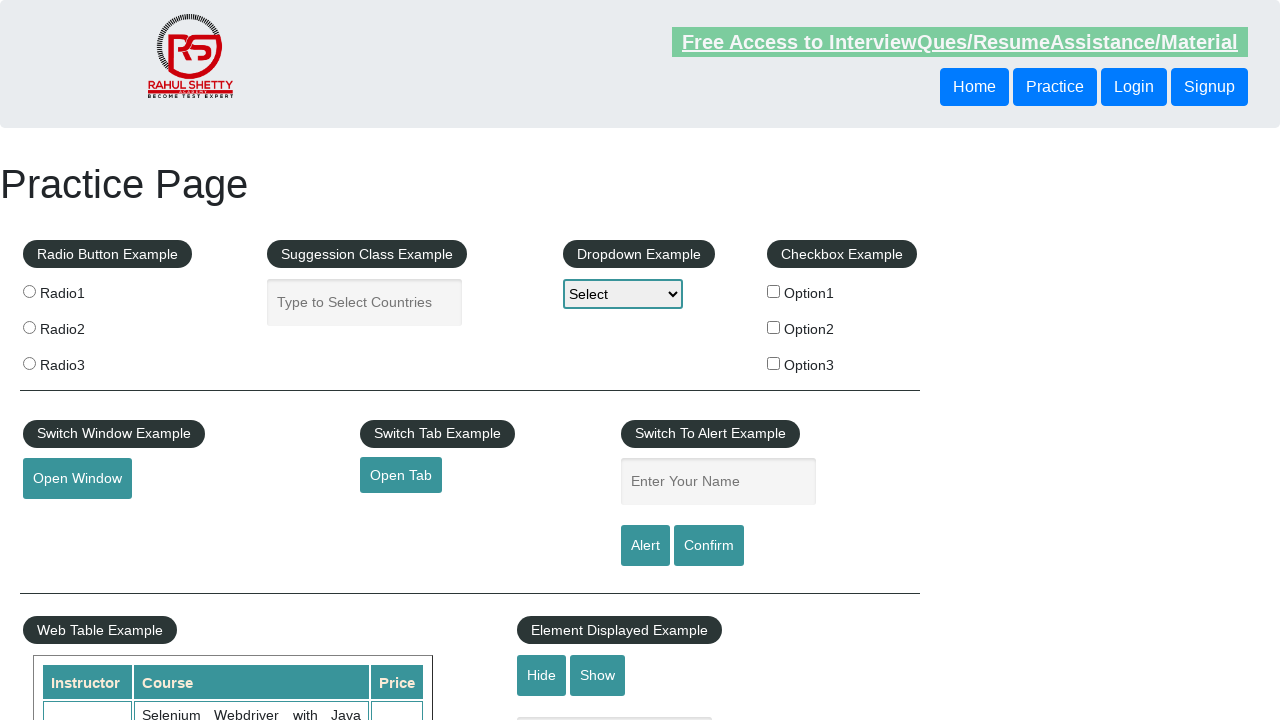

Parsed displayed total amount: 296
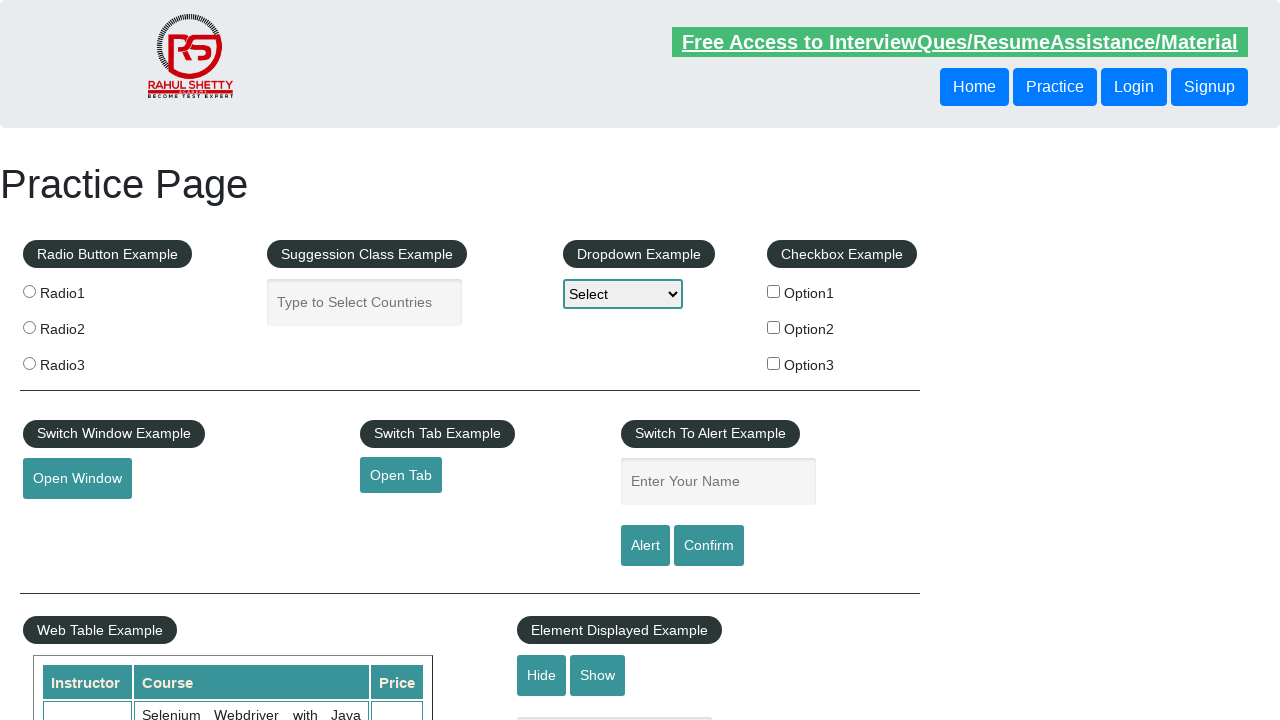

Verified totals match: calculated total = 296, displayed total = 296
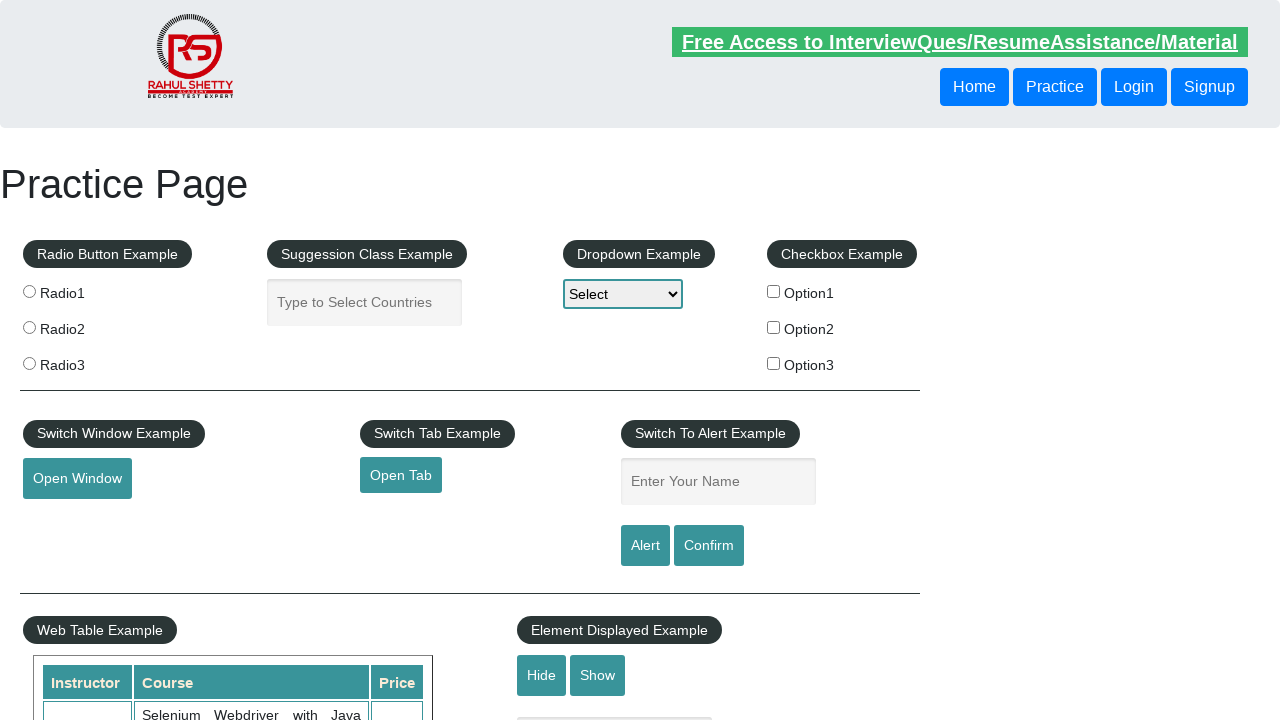

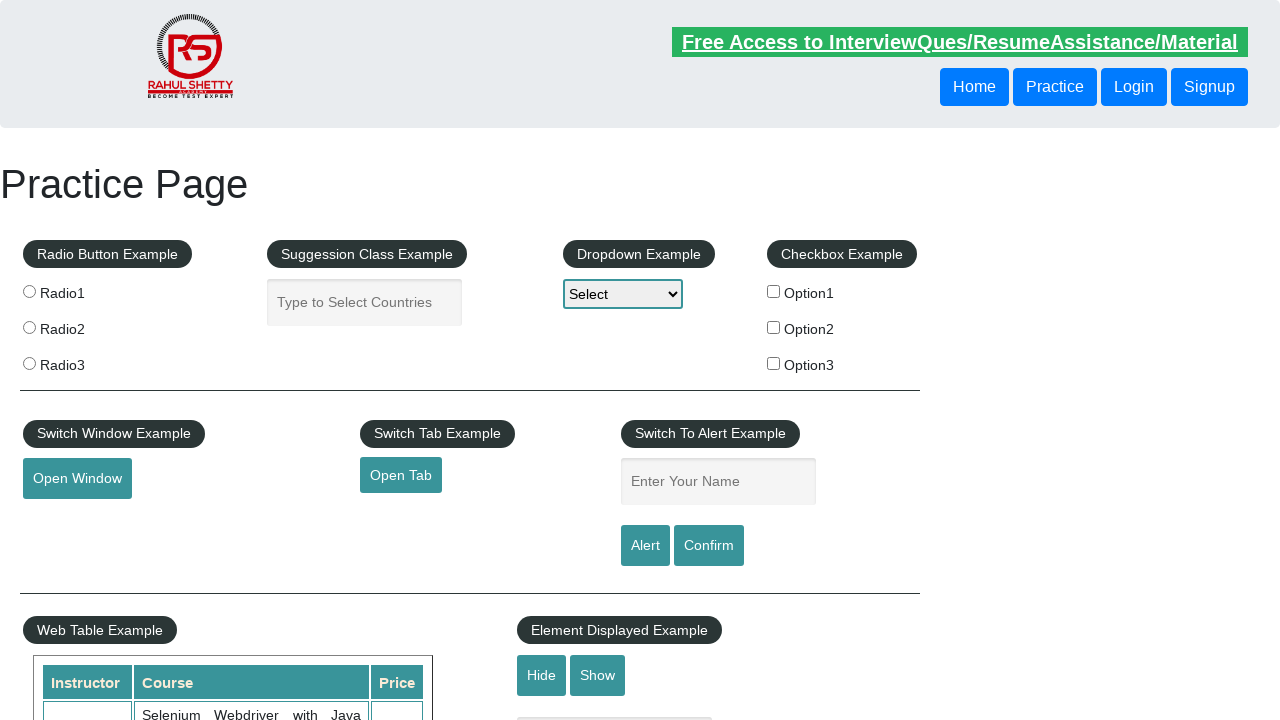